Tests page scrolling functionality by scrolling down to a specific link and then back up

Starting URL: https://practice.cydeo.com/

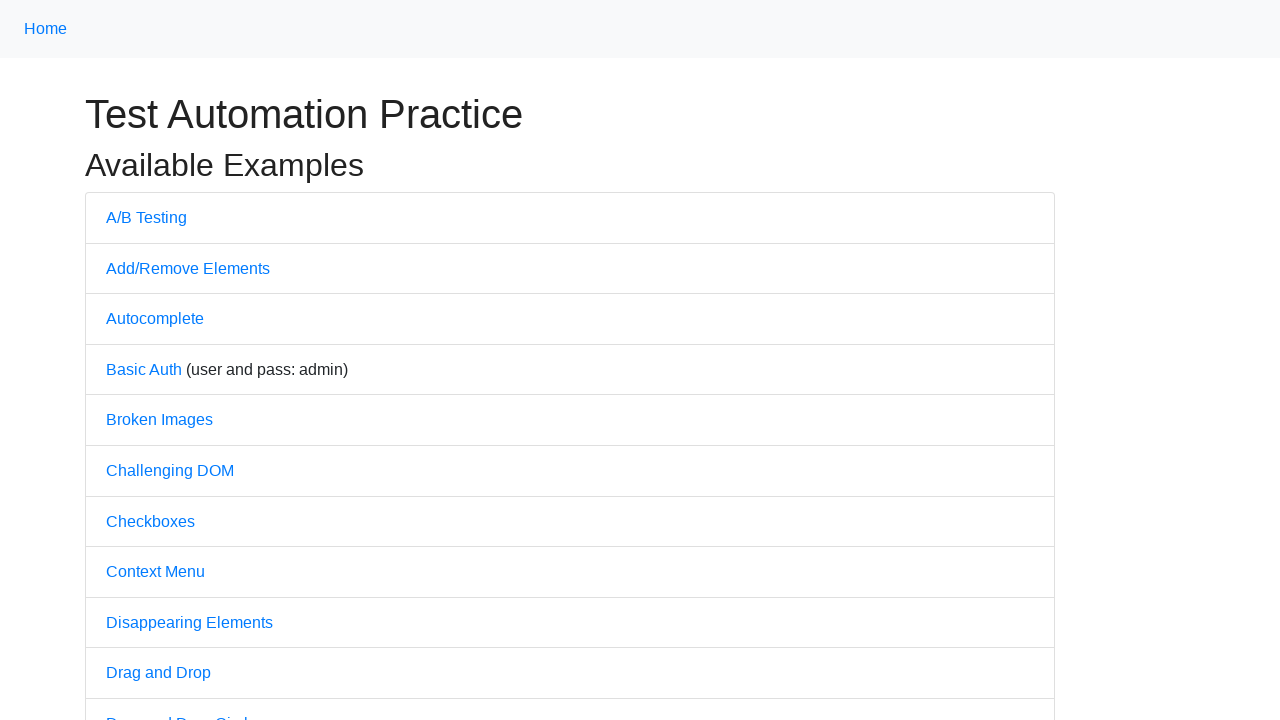

Located CYDEO link element
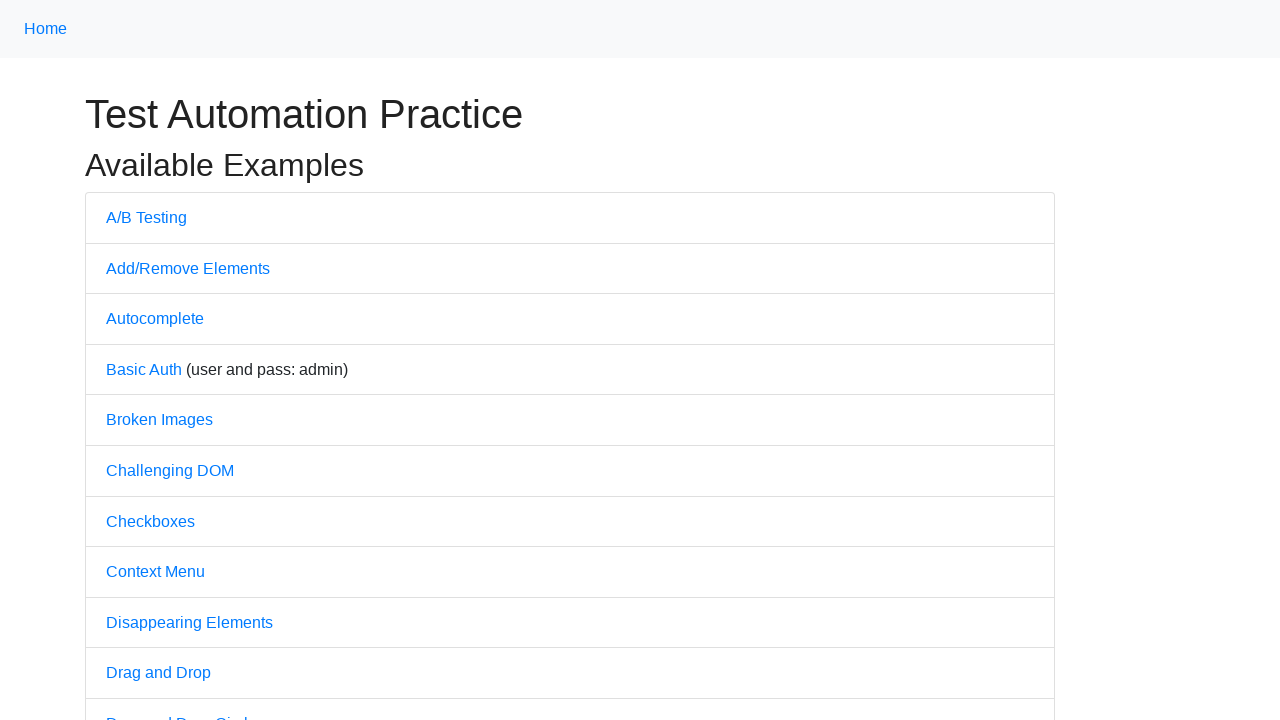

Scrolled down to CYDEO link in footer
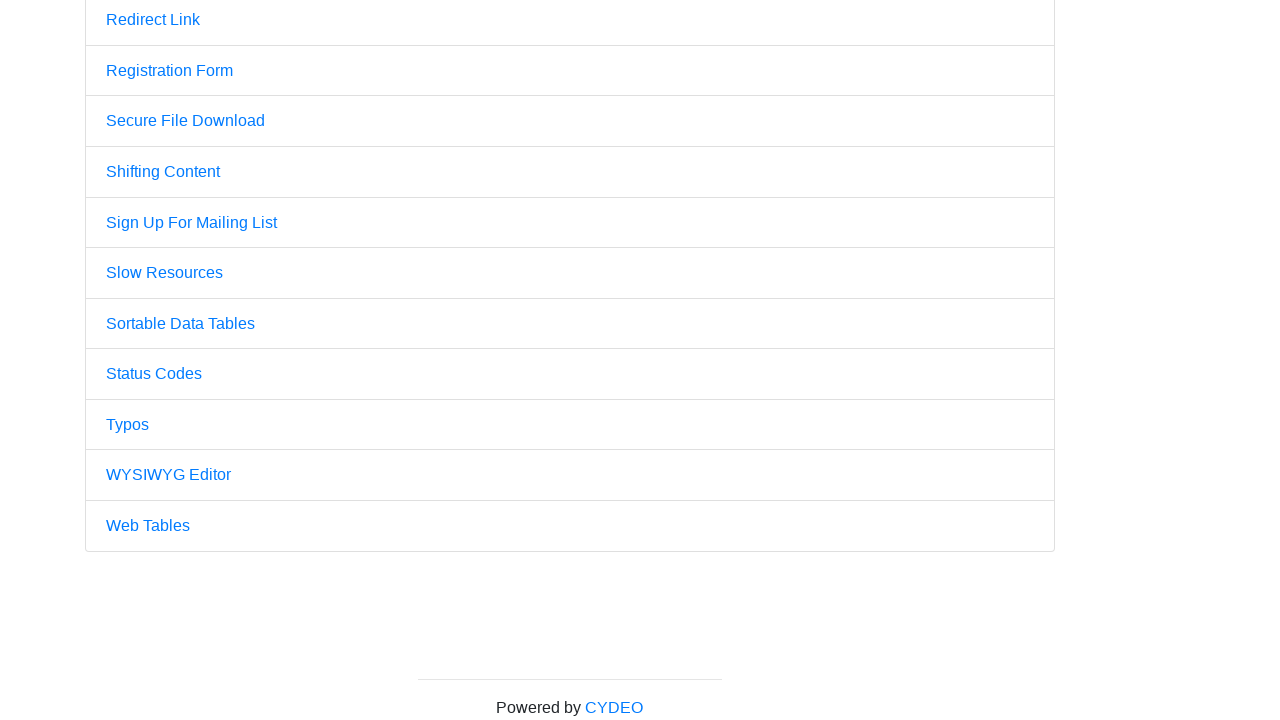

Waited 3 seconds to observe scroll effect
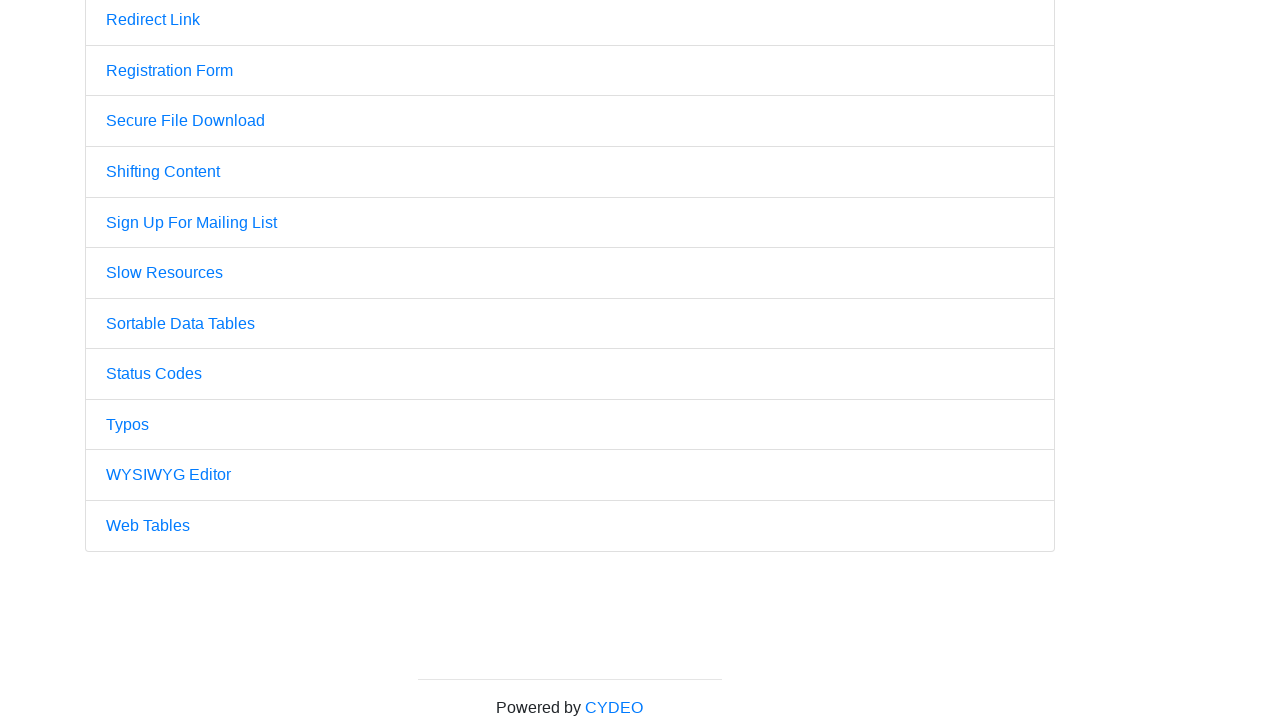

Located Home link element
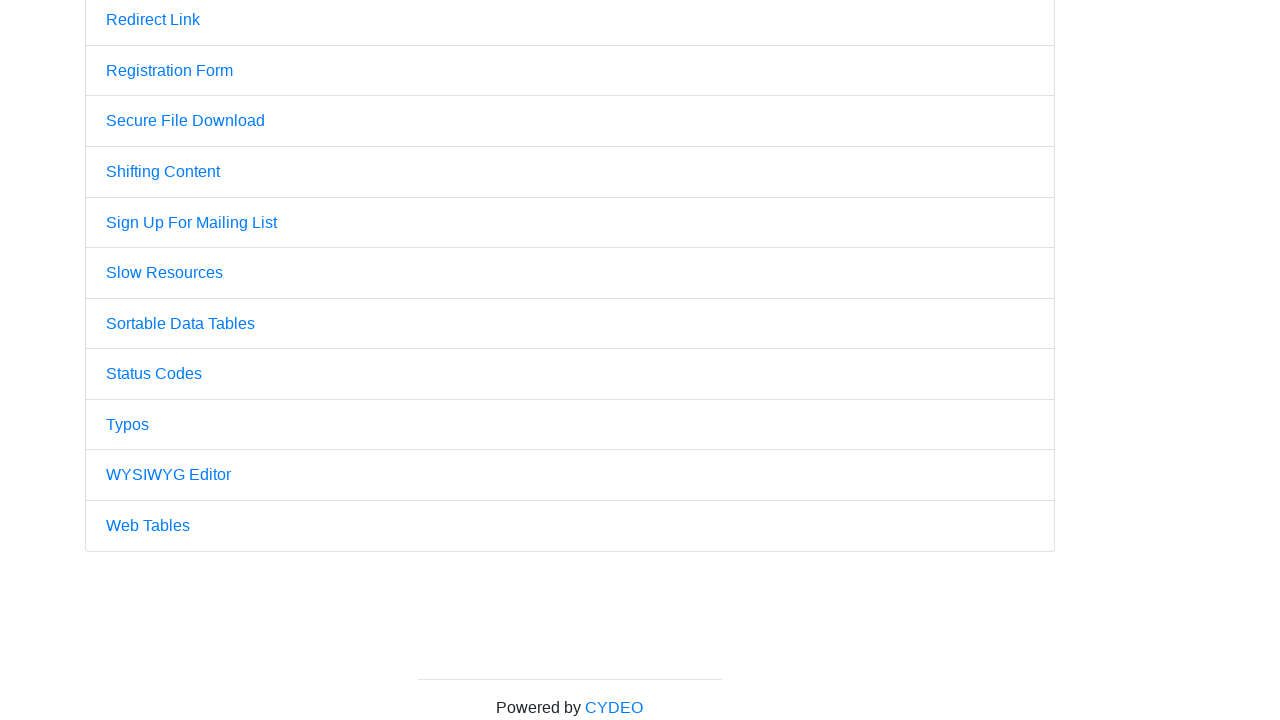

Scrolled back up to Home link at top of page
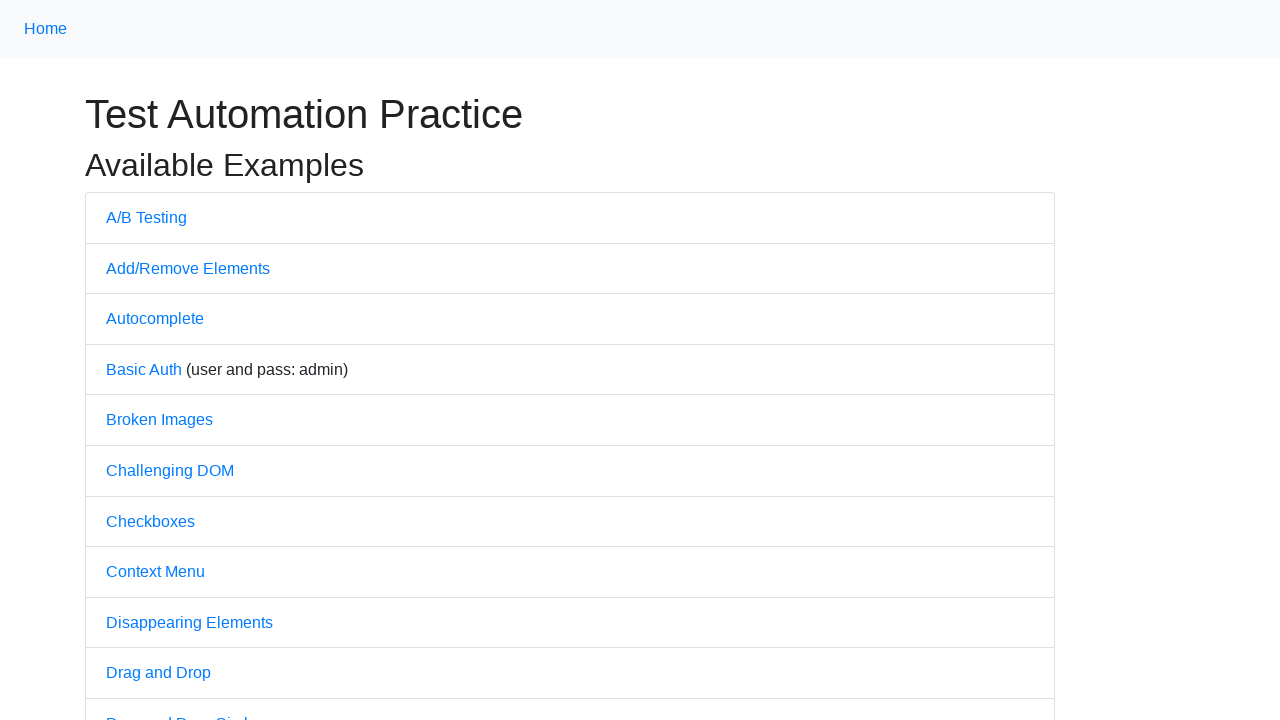

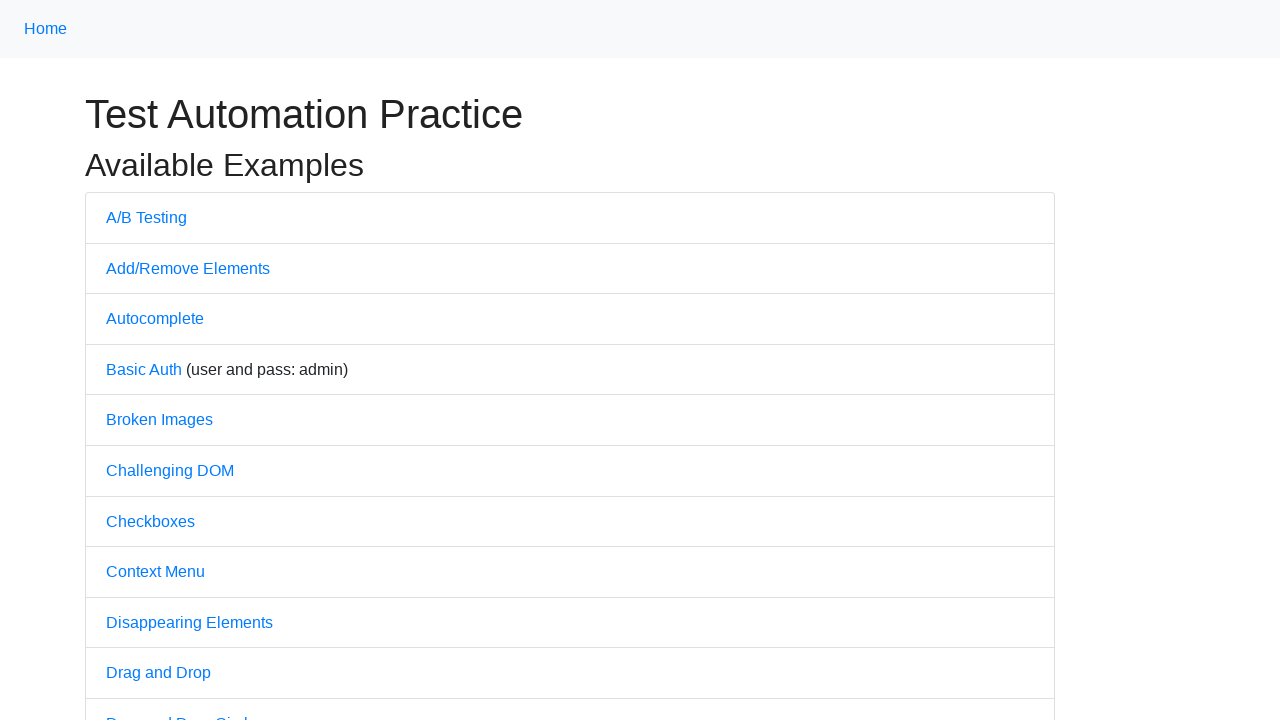